Tests the select menu functionality on a demo QA page by clicking on a dropdown element to open it

Starting URL: https://demoqa.com/select-menu

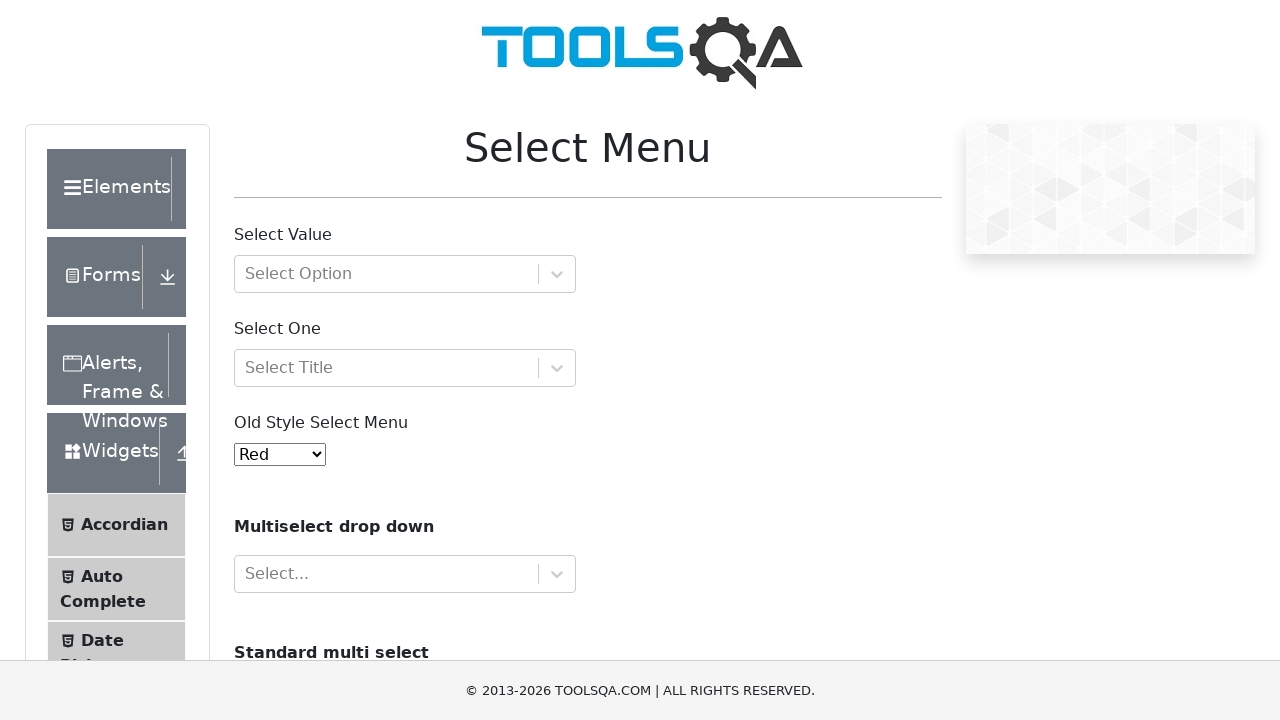

Clicked on the select menu dropdown to open it at (556, 574) on xpath=//*[@id="selectMenuContainer"]/div[7]/div/div/div/div[2]
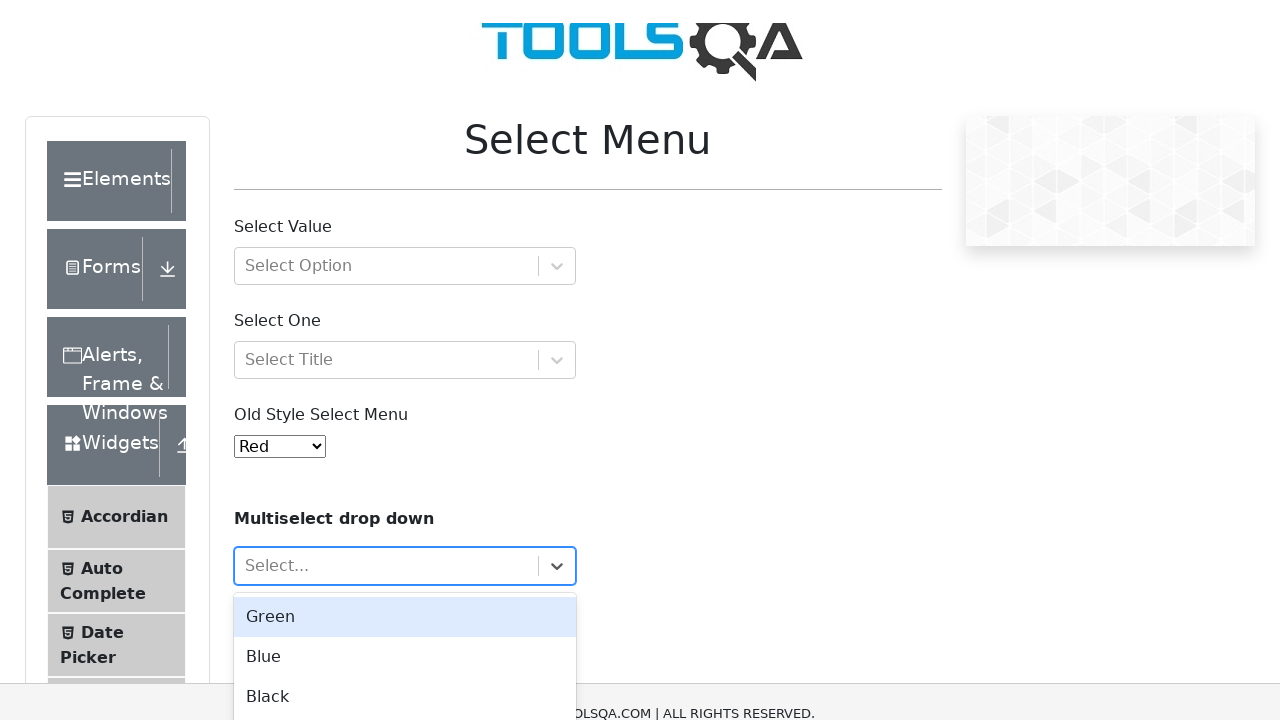

Waited for the dropdown to be interactive
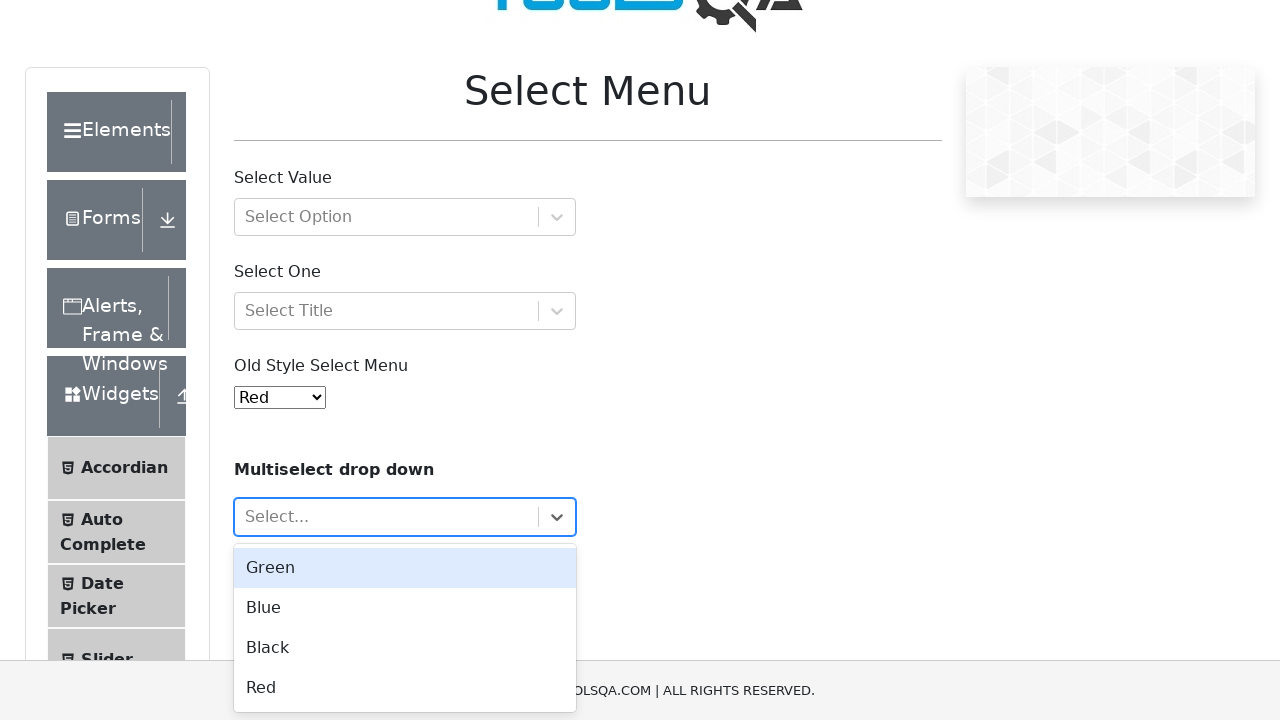

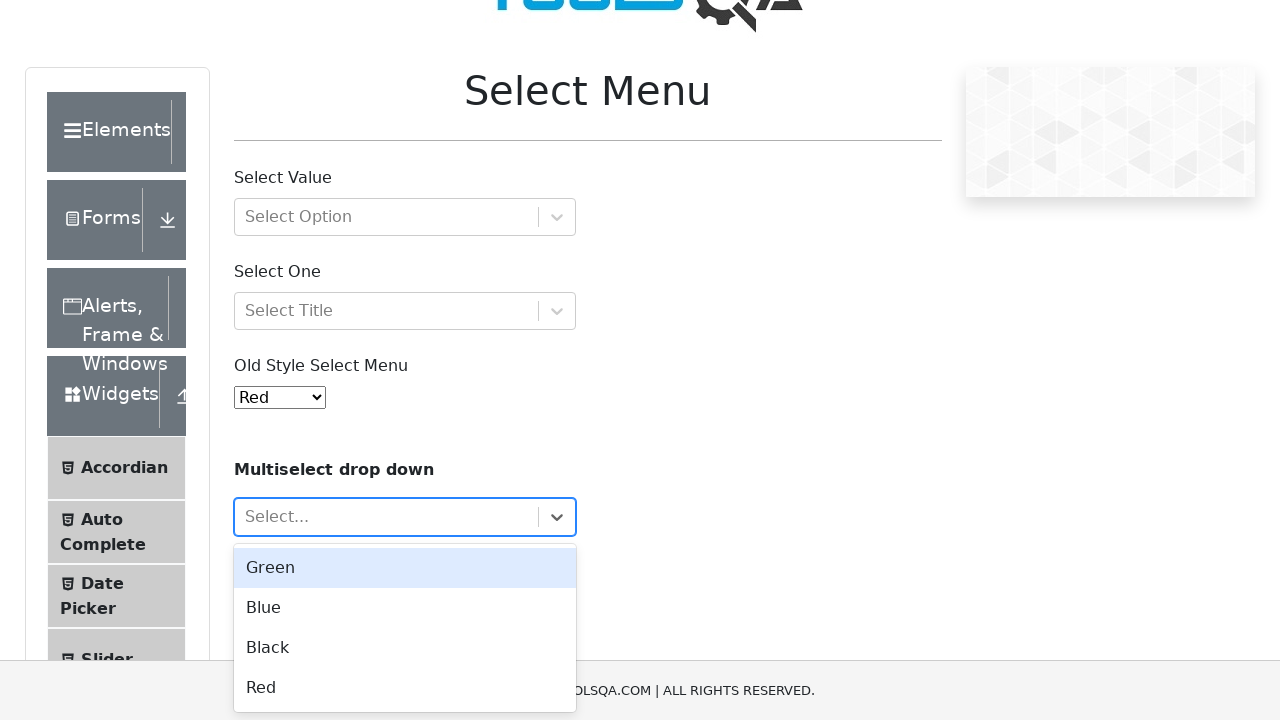